Tests a login form by entering username and password credentials and clicking the login button to navigate to the products page

Starting URL: https://pragmatictesters.github.io/selenium-location-strategies/index.html

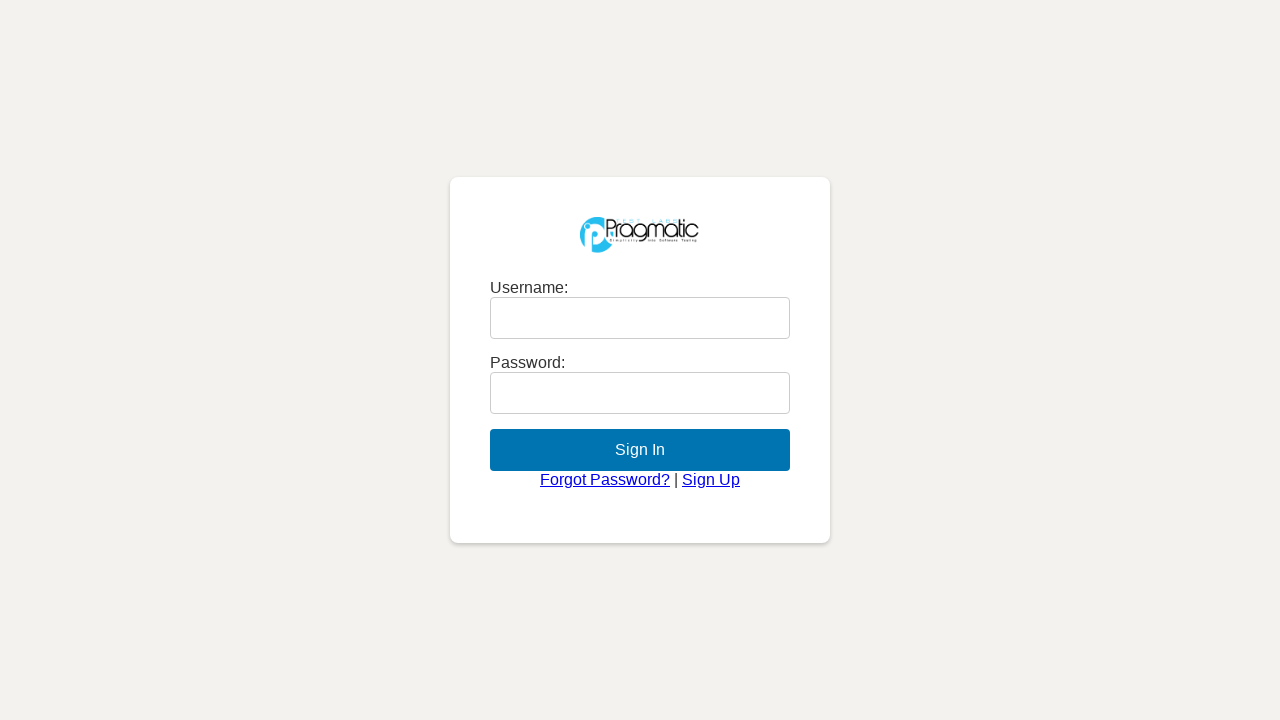

Filled username field with 'pragmatic' on #username
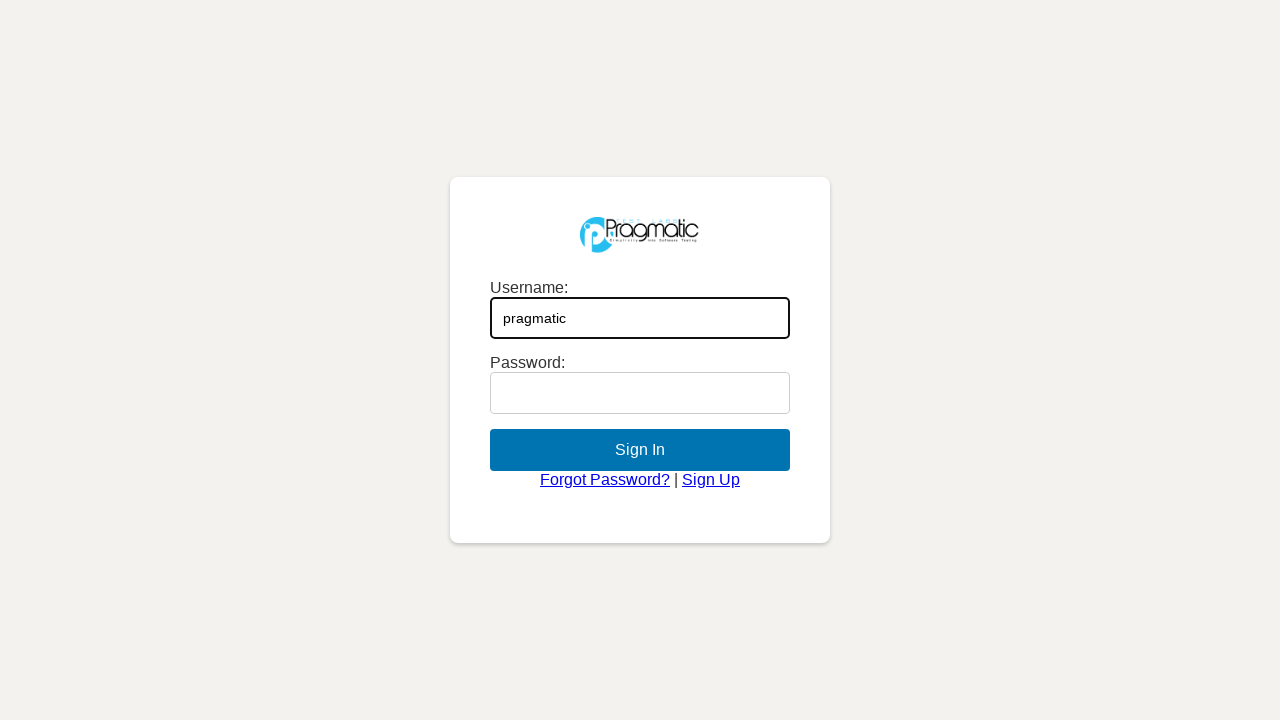

Filled password field with 'secret' on #password
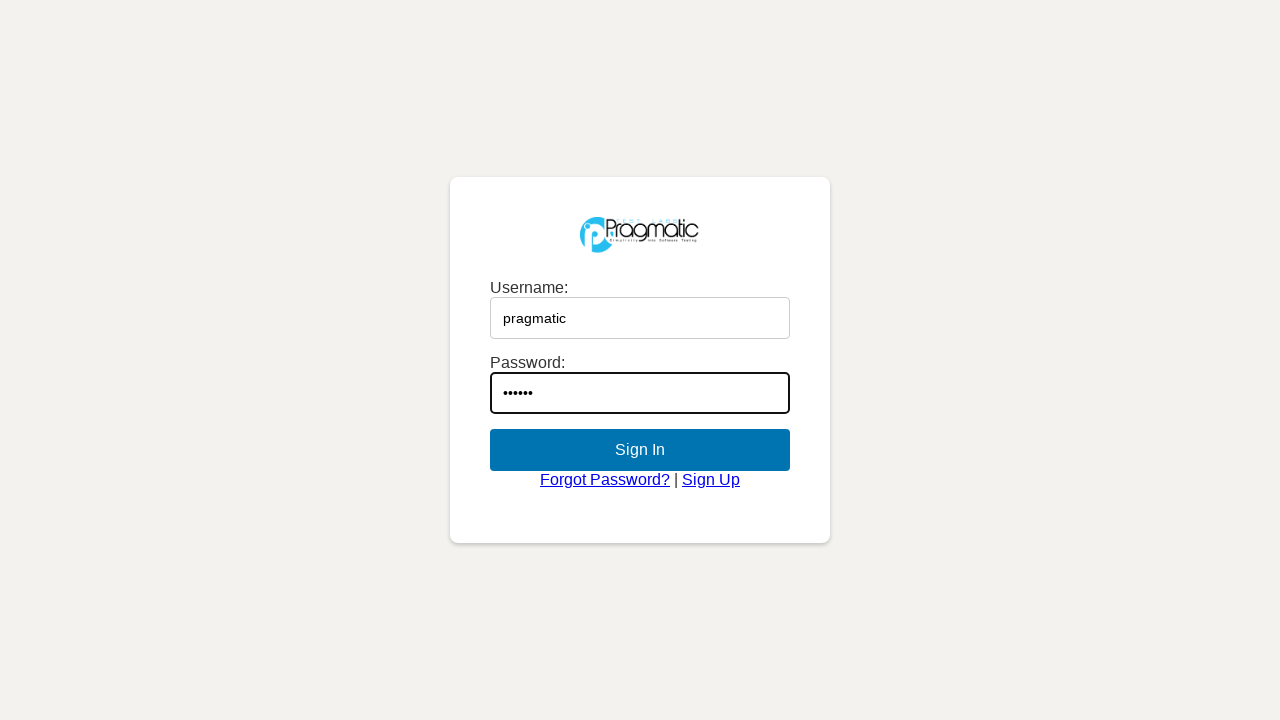

Clicked login button at (640, 450) on #loginButton
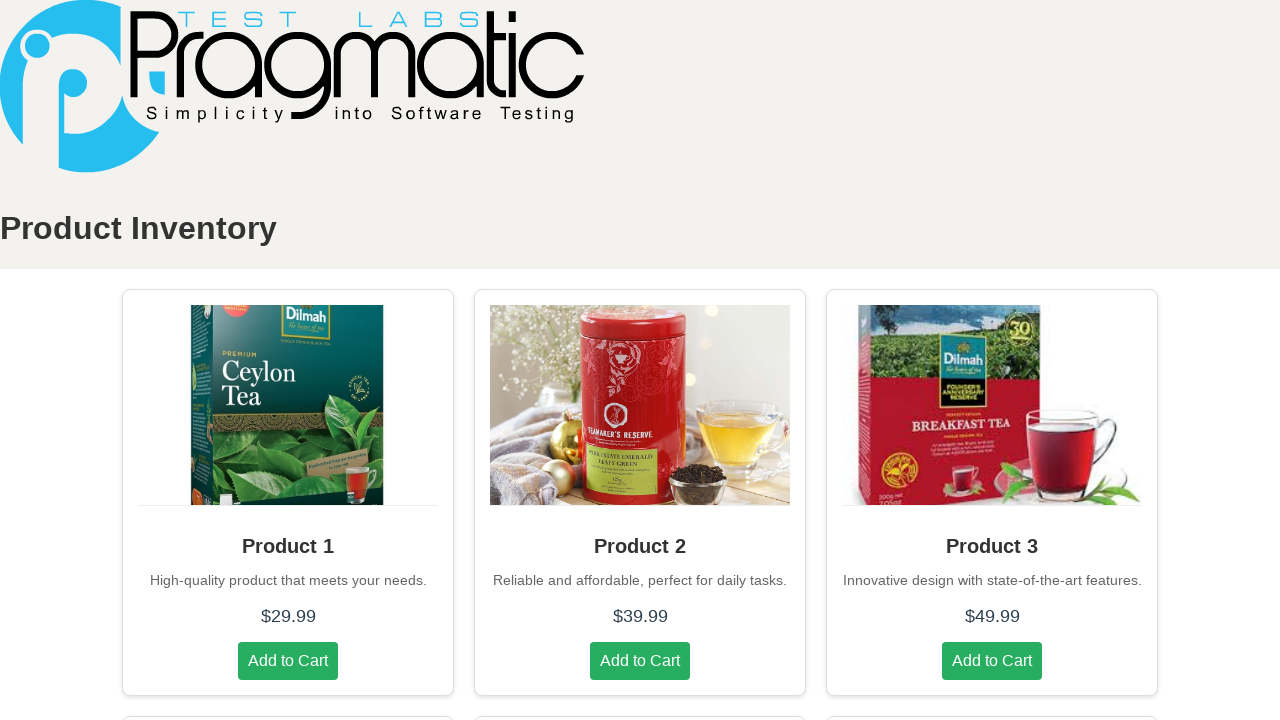

Products page loaded successfully
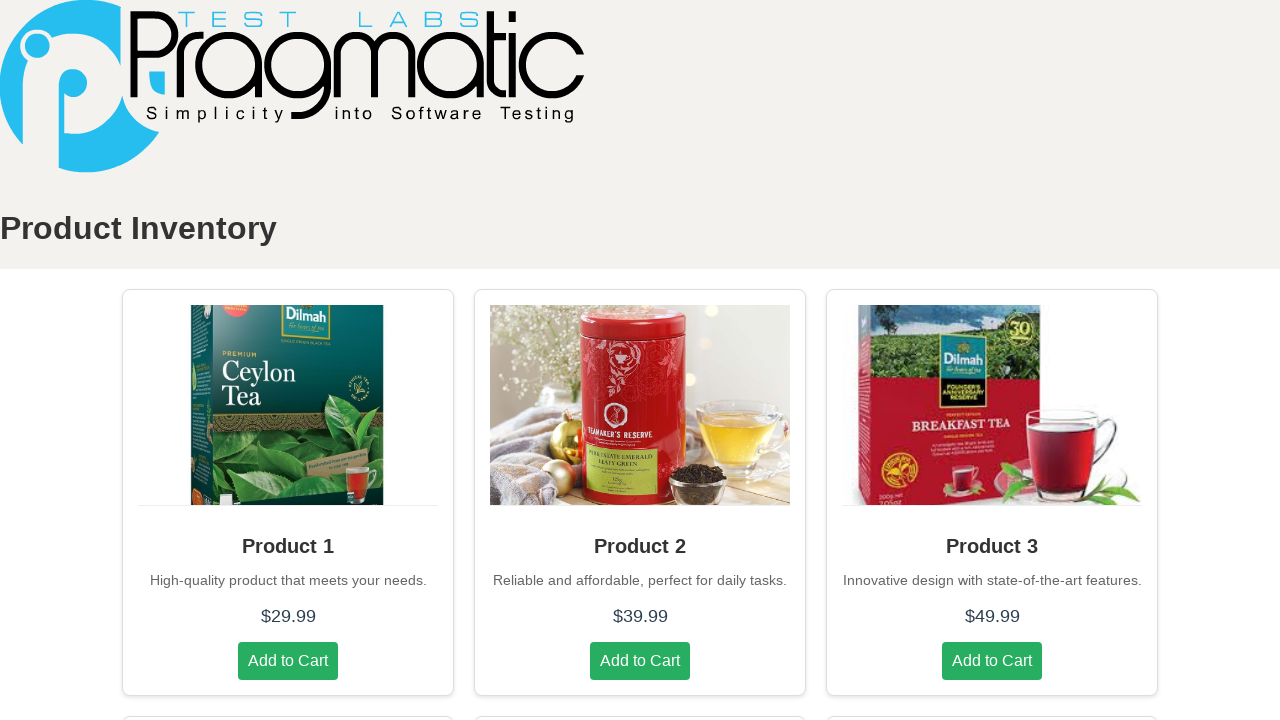

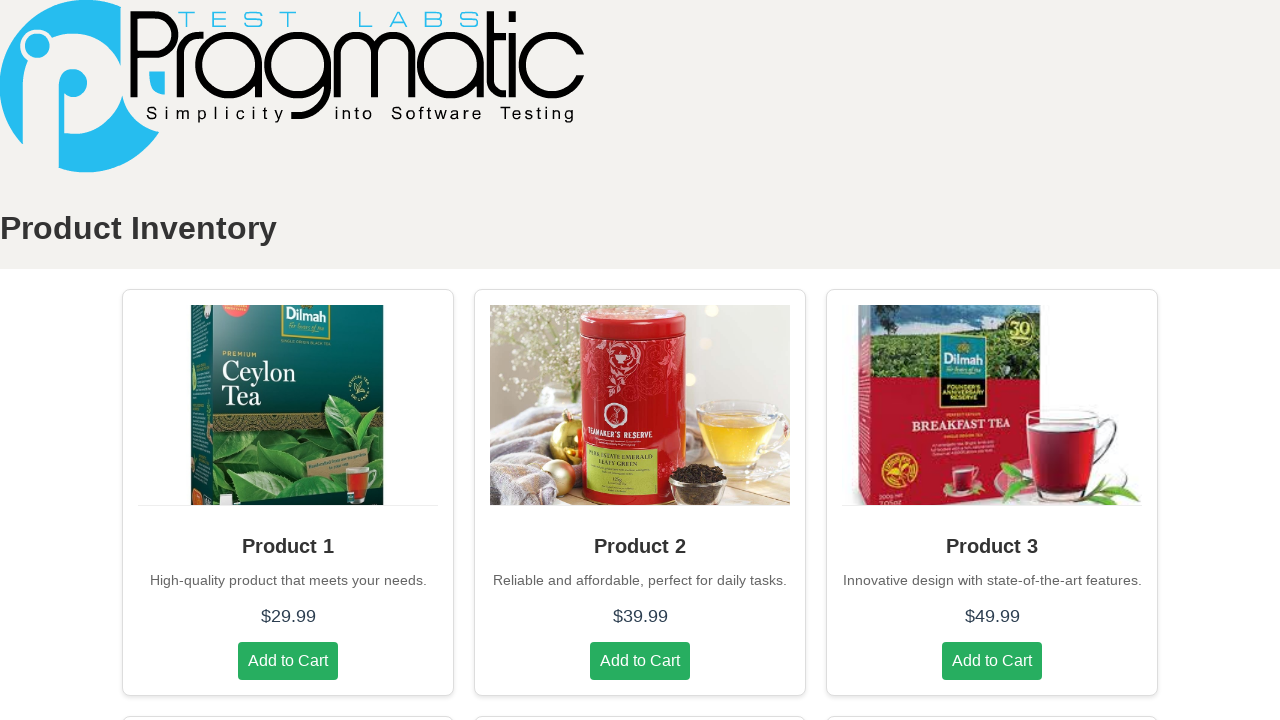